Verifies that an h1 element with class containing "hero" contains the text "SHAFT"

Starting URL: https://shafthq.github.io/

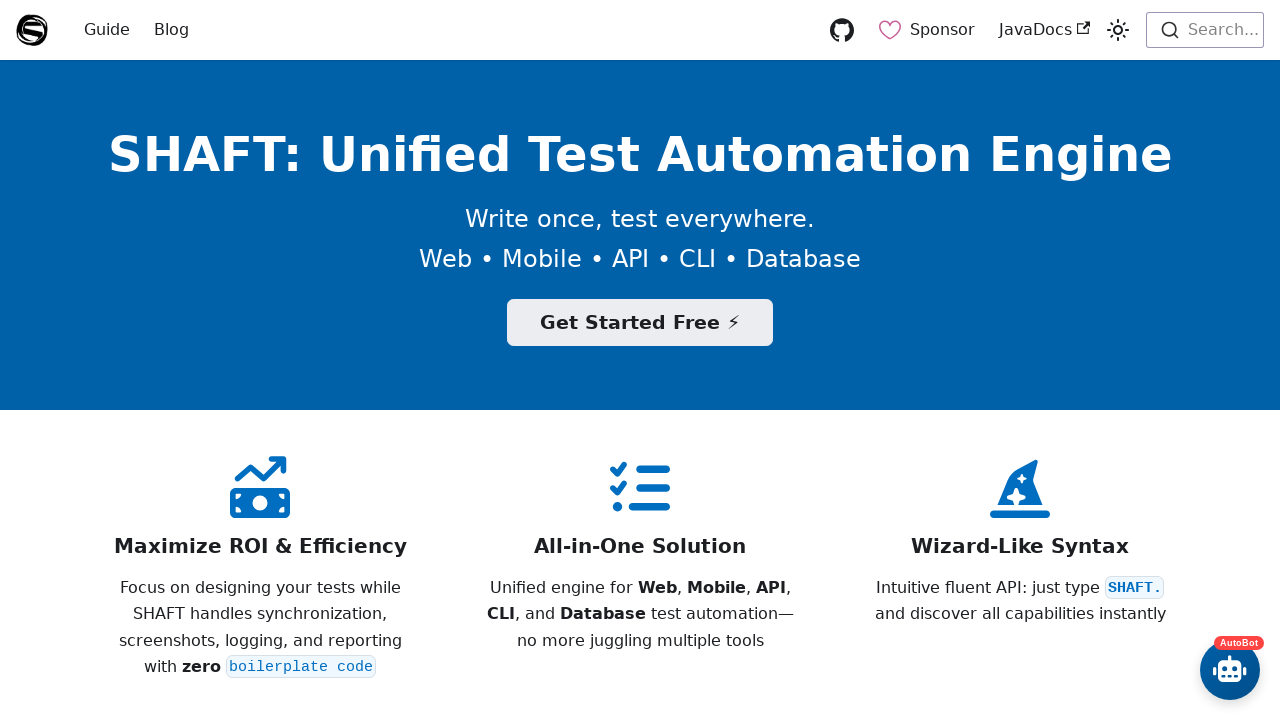

Located h1 element with class containing 'hero'
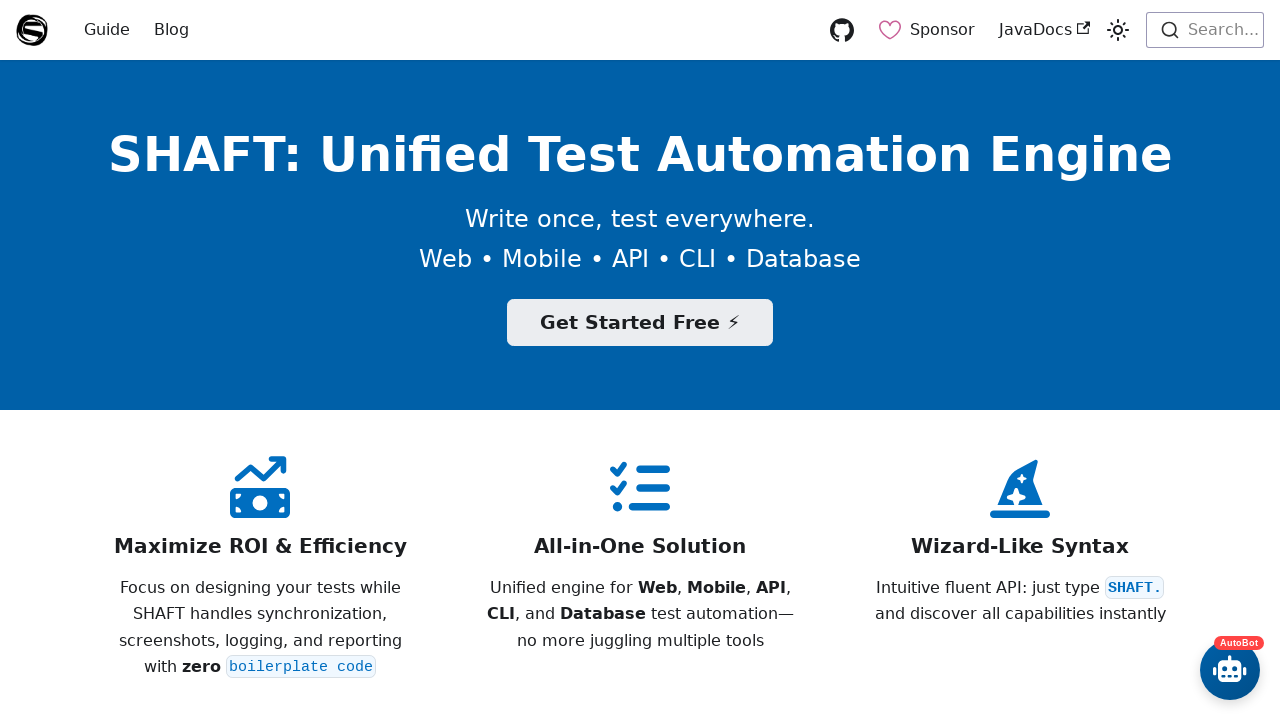

Verified that h1 element with class containing 'hero' contains text 'SHAFT'
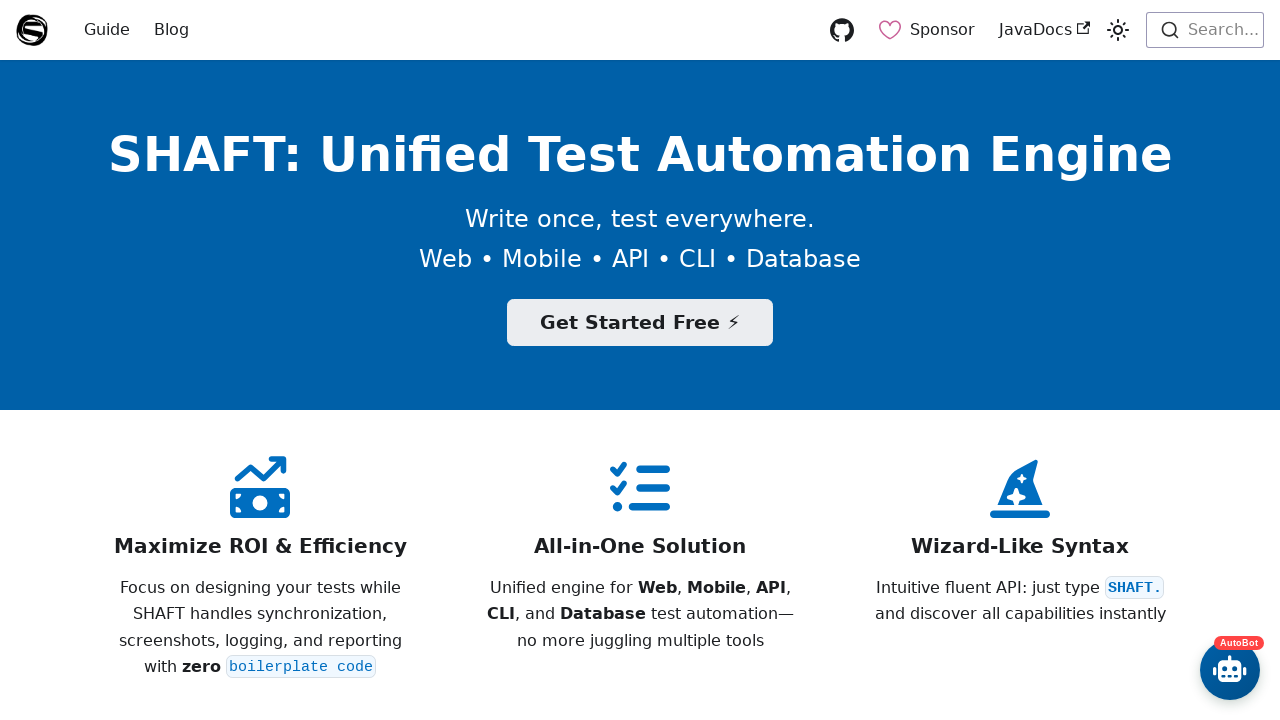

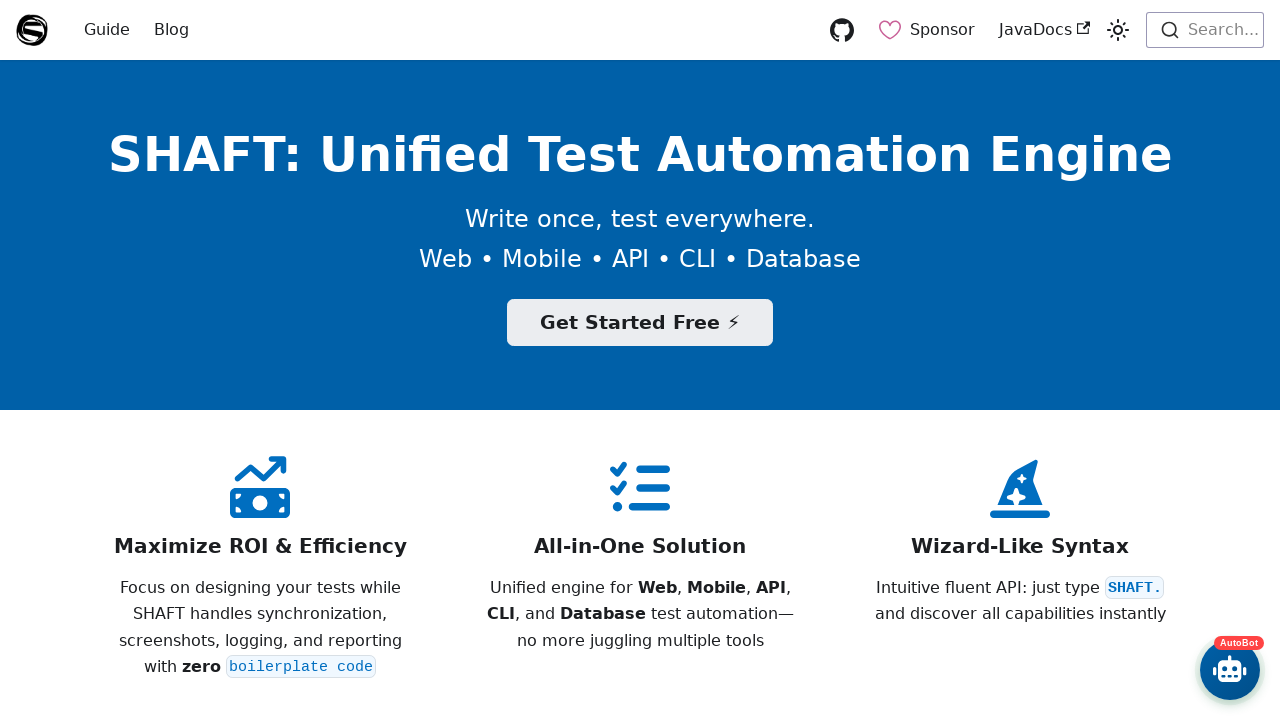